Tests dynamic XPath selection by finding a button with start/stop name attribute and clicking it multiple times in a loop, demonstrating how to handle elements with changing attributes.

Starting URL: https://testautomationpractice.blogspot.com/

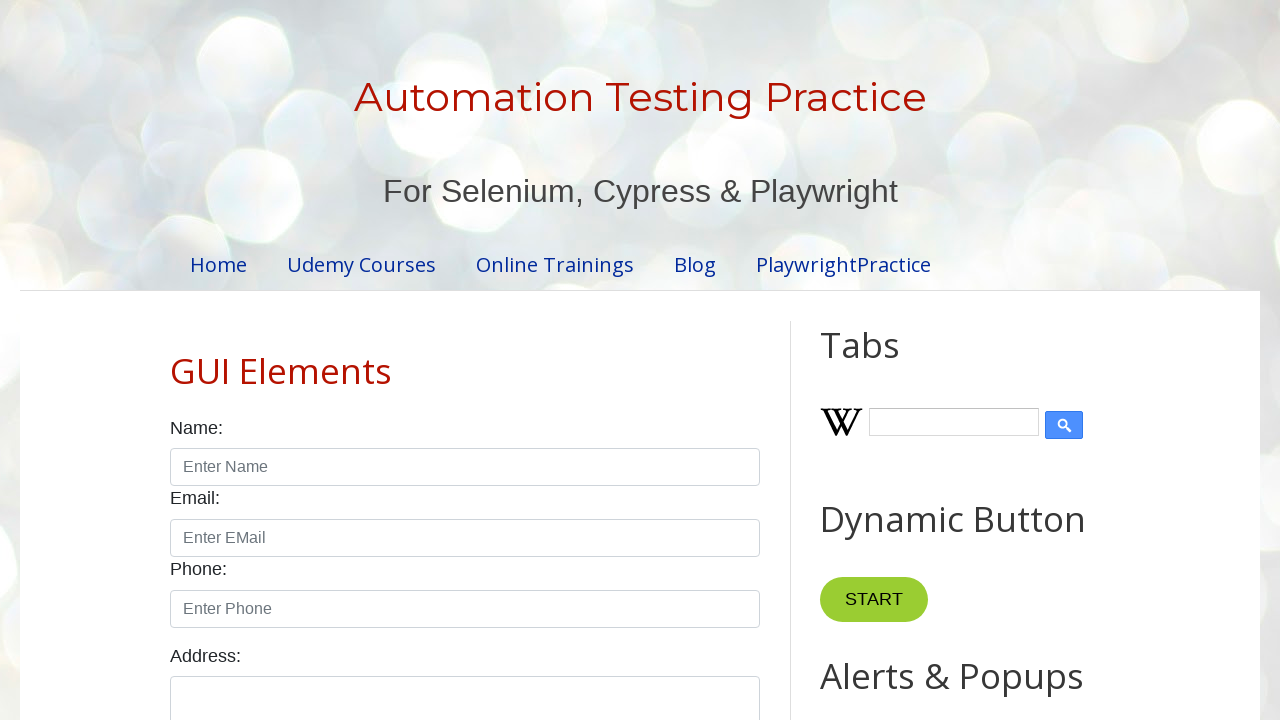

Located button with dynamic start/stop name attribute using XPath
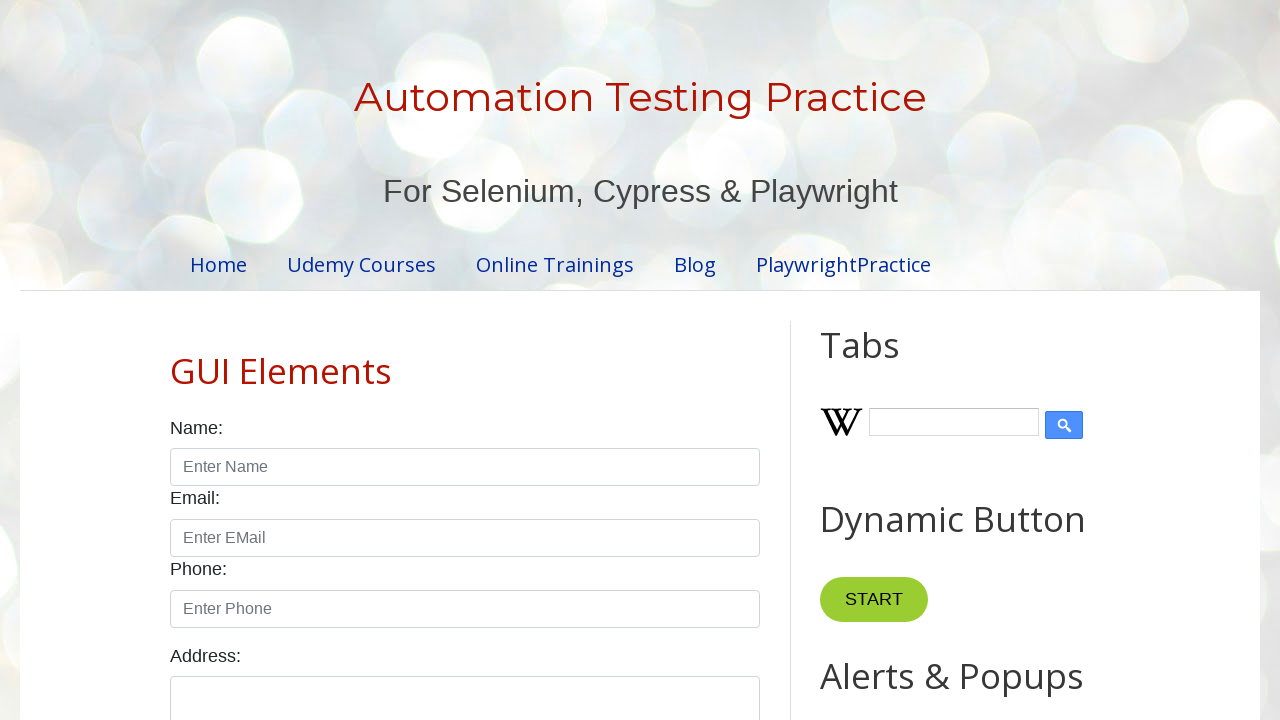

Retrieved current button name attribute: 'start'
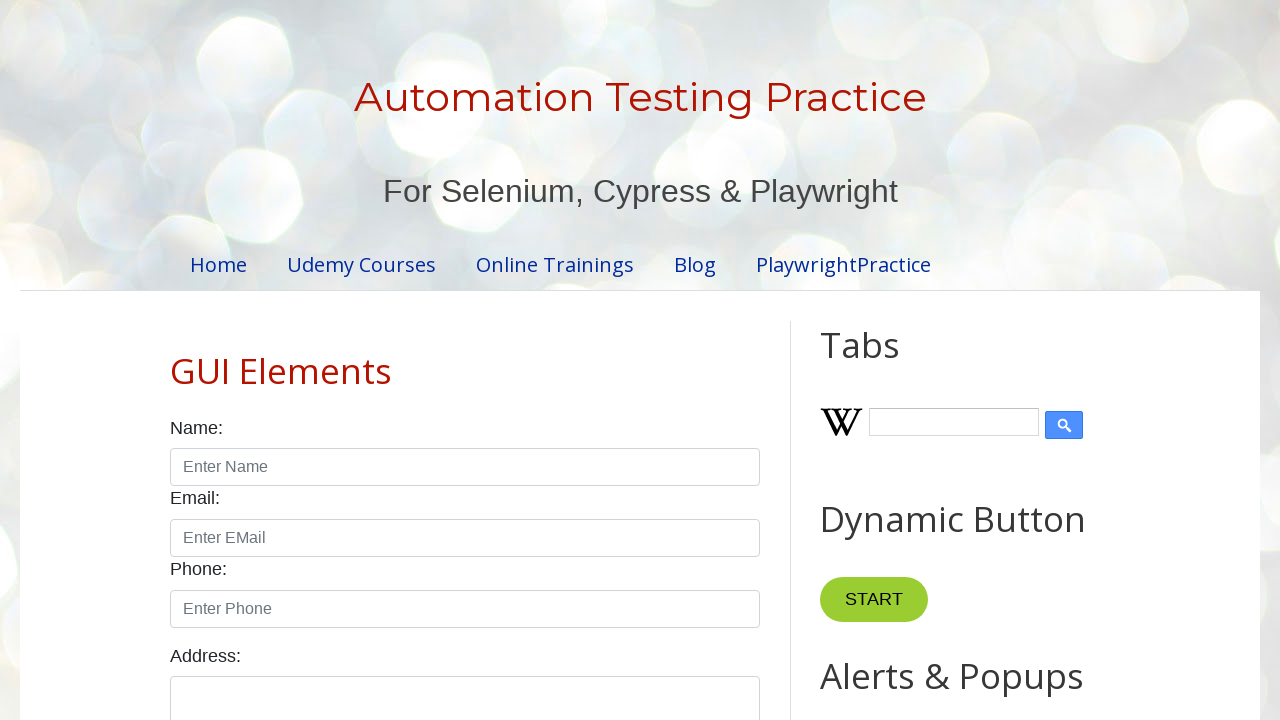

Re-located button by current name attribute 'start'
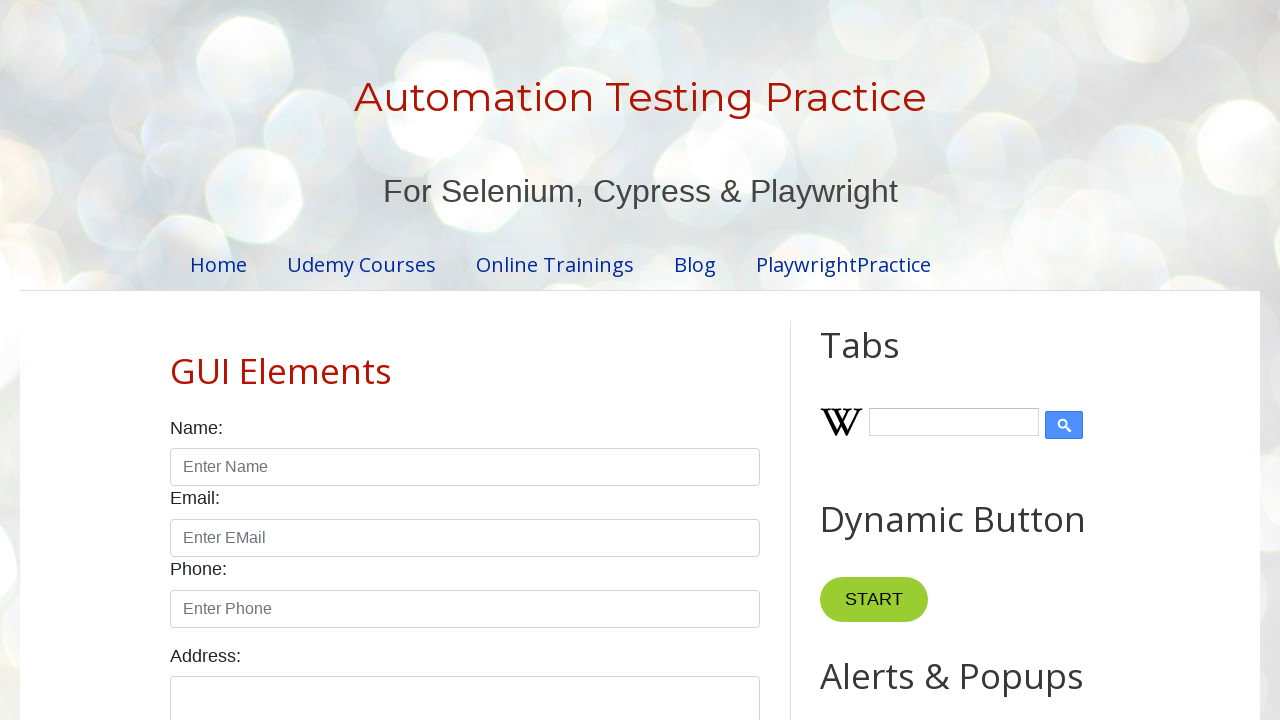

Retrieved button text: 'START'
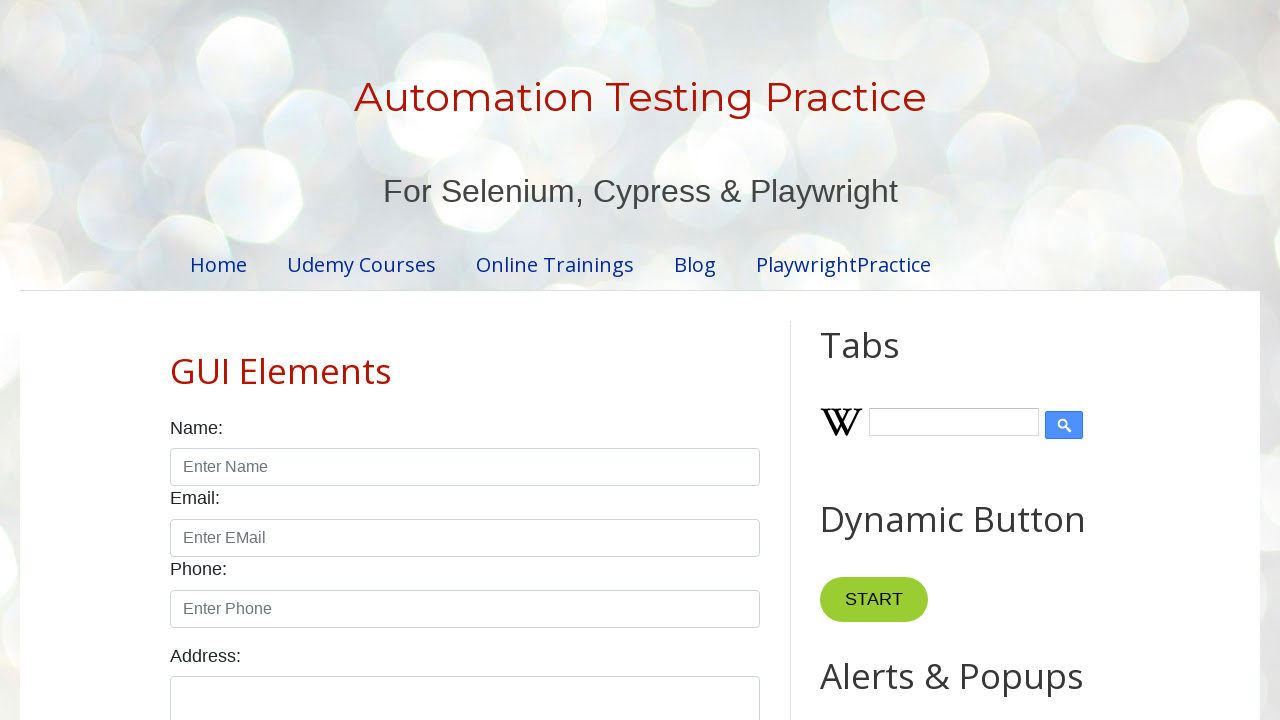

Clicked button with name attribute 'start' (iteration 1/4) at (874, 600) on //button[@name='start']
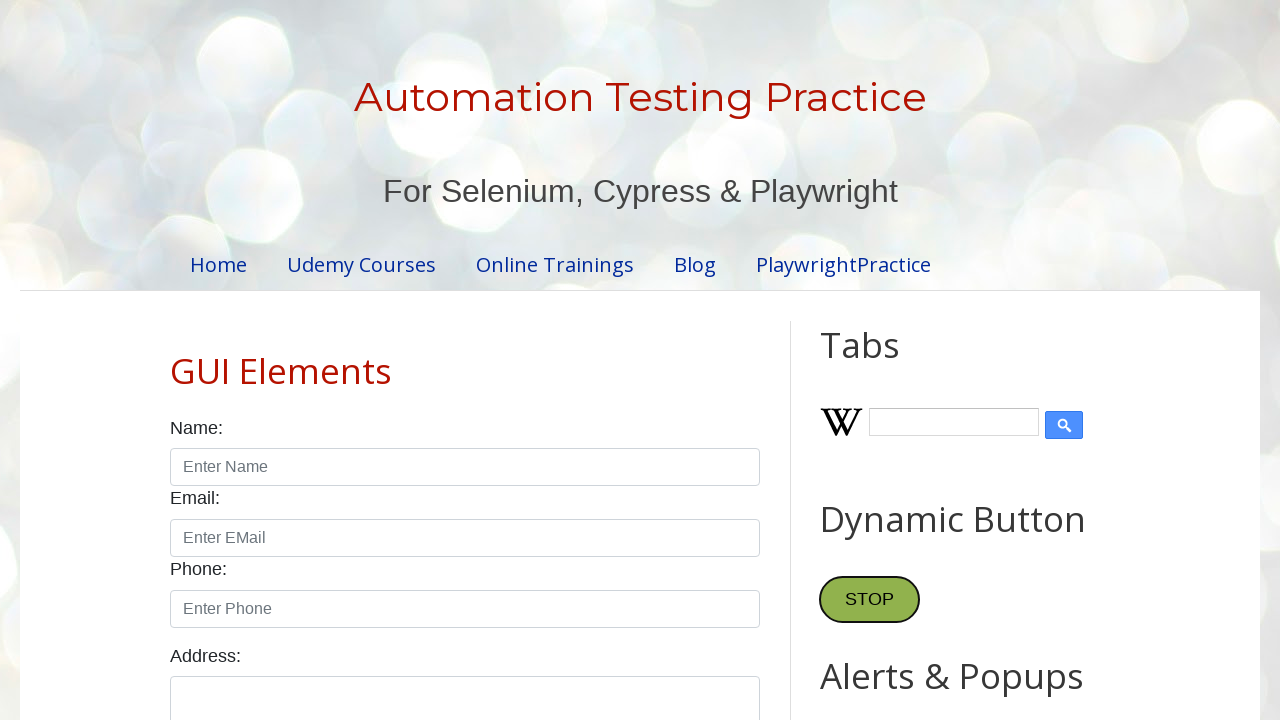

Waited 500ms for button state to change
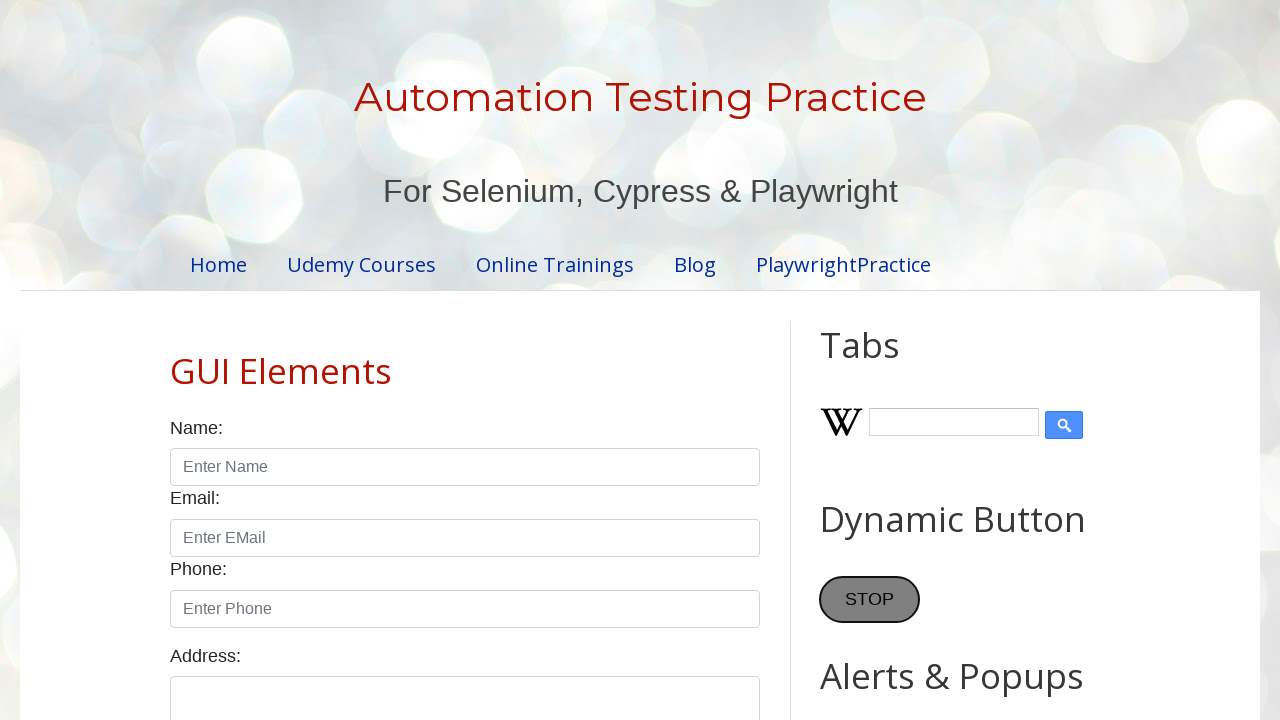

Retrieved current button name attribute: 'stop'
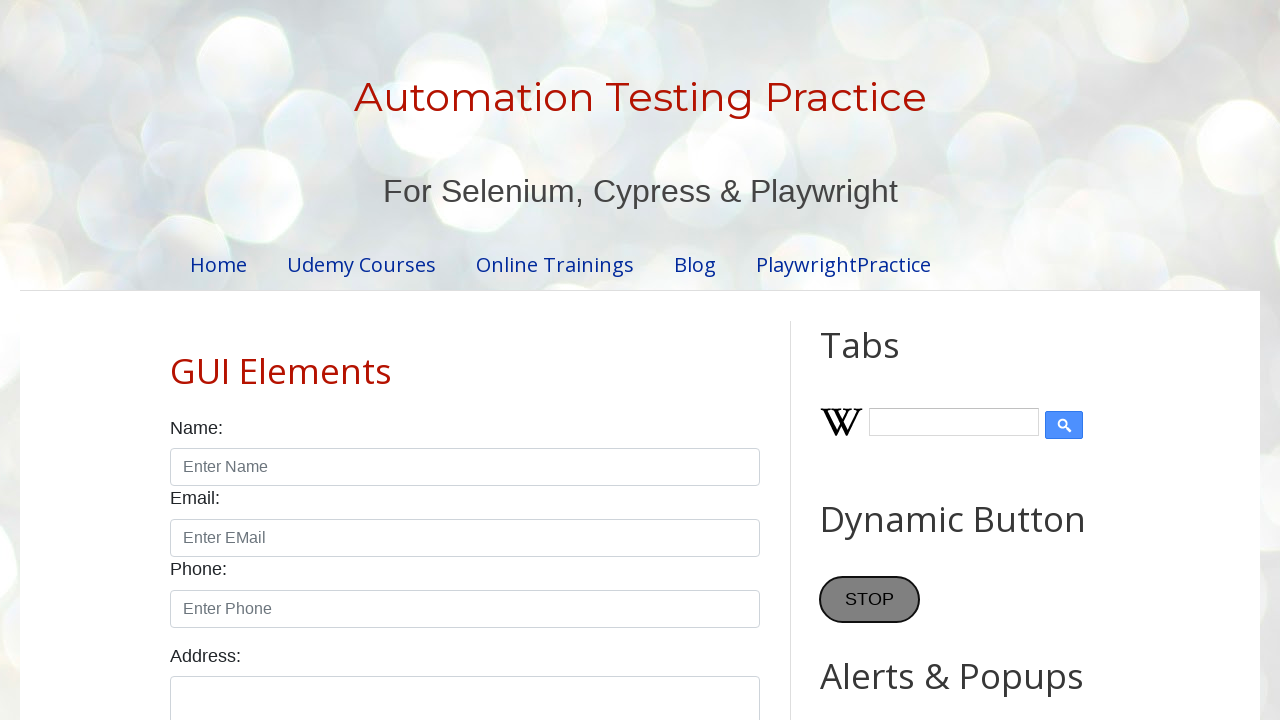

Re-located button by current name attribute 'stop'
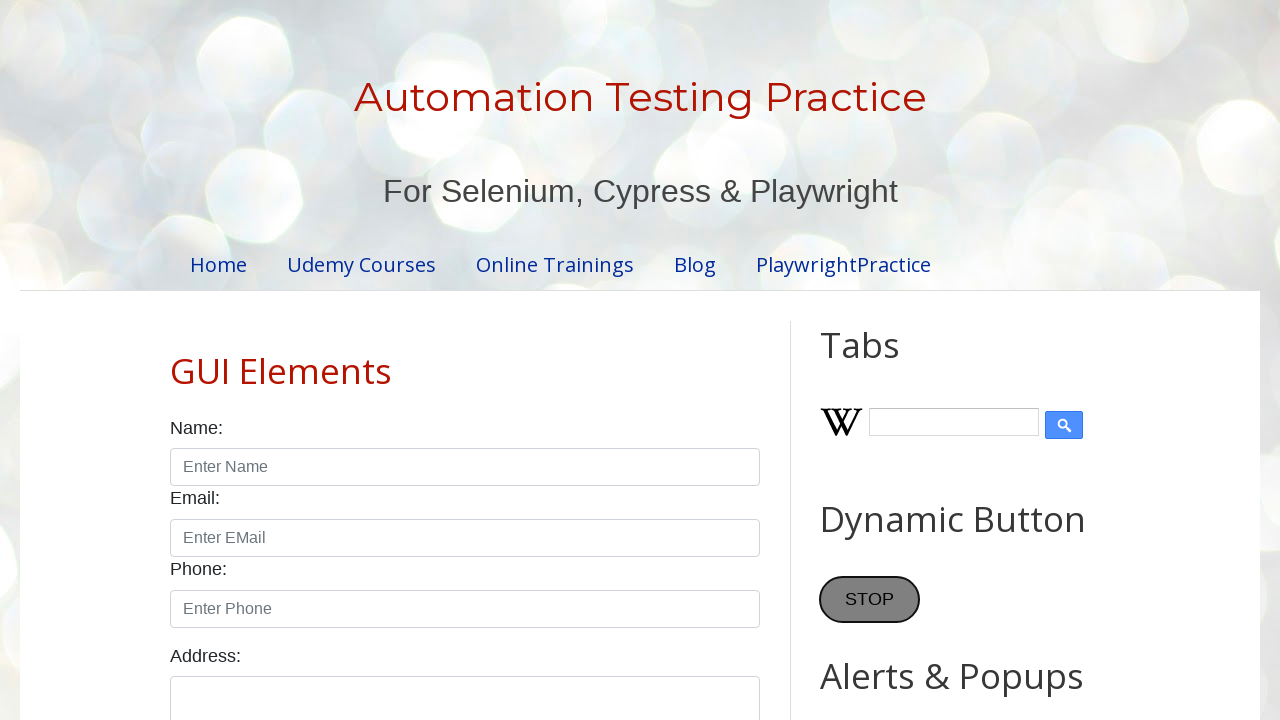

Retrieved button text: 'STOP'
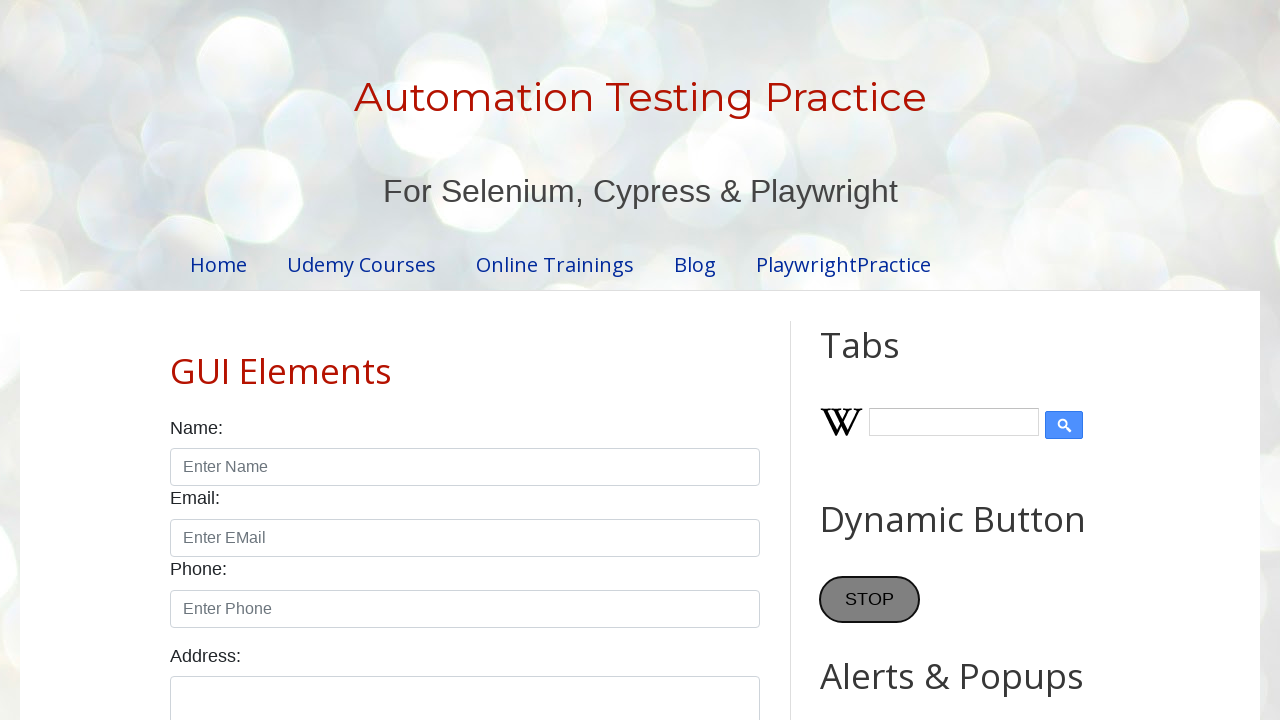

Clicked button with name attribute 'stop' (iteration 2/4) at (870, 600) on //button[@name='stop']
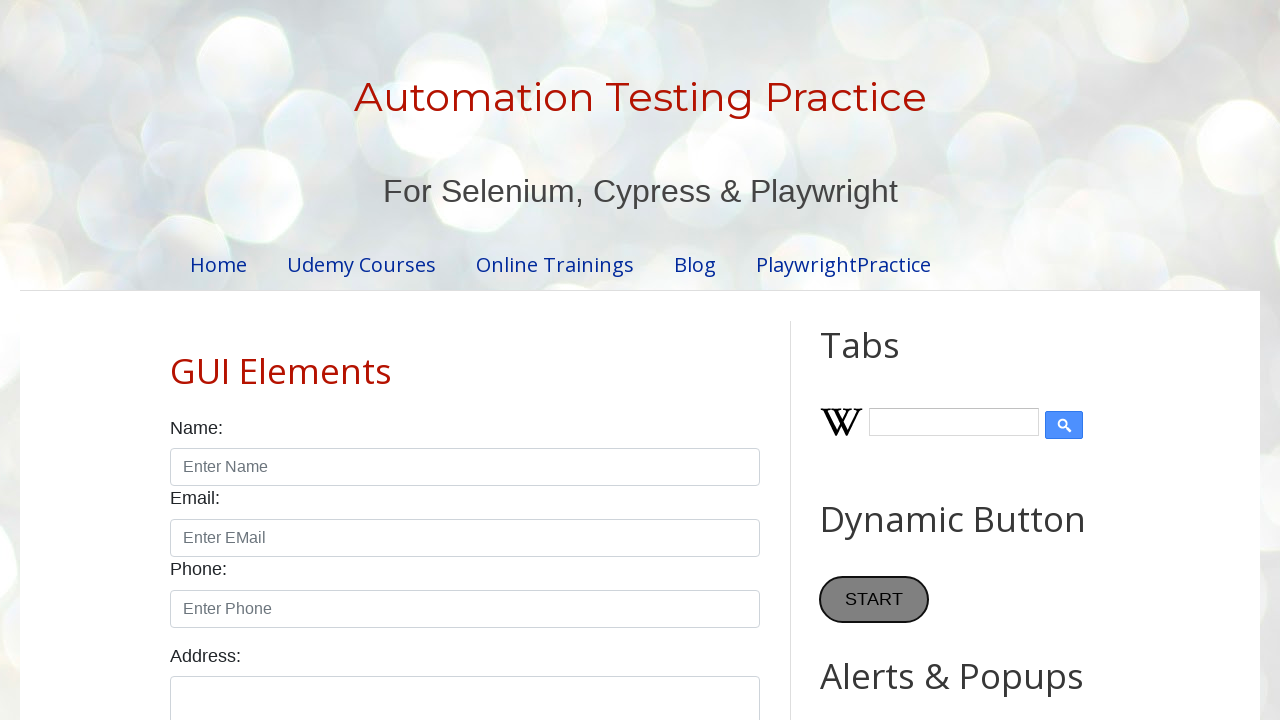

Waited 500ms for button state to change
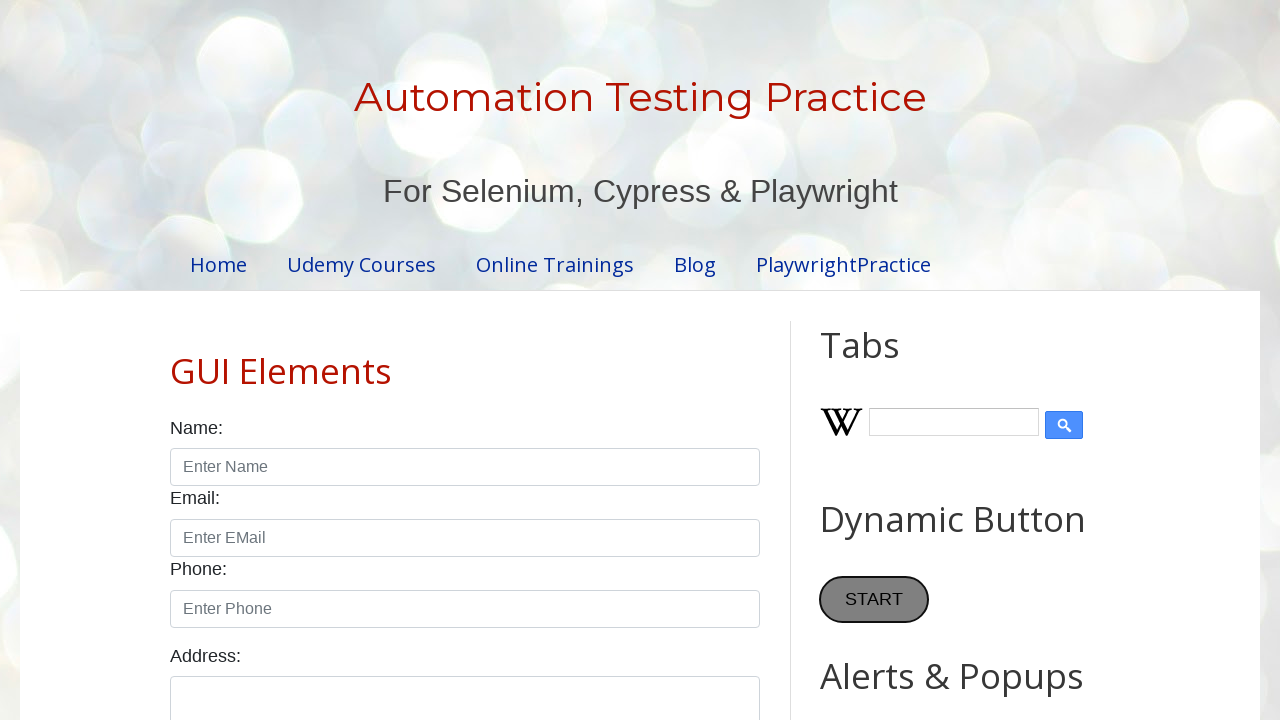

Retrieved current button name attribute: 'start'
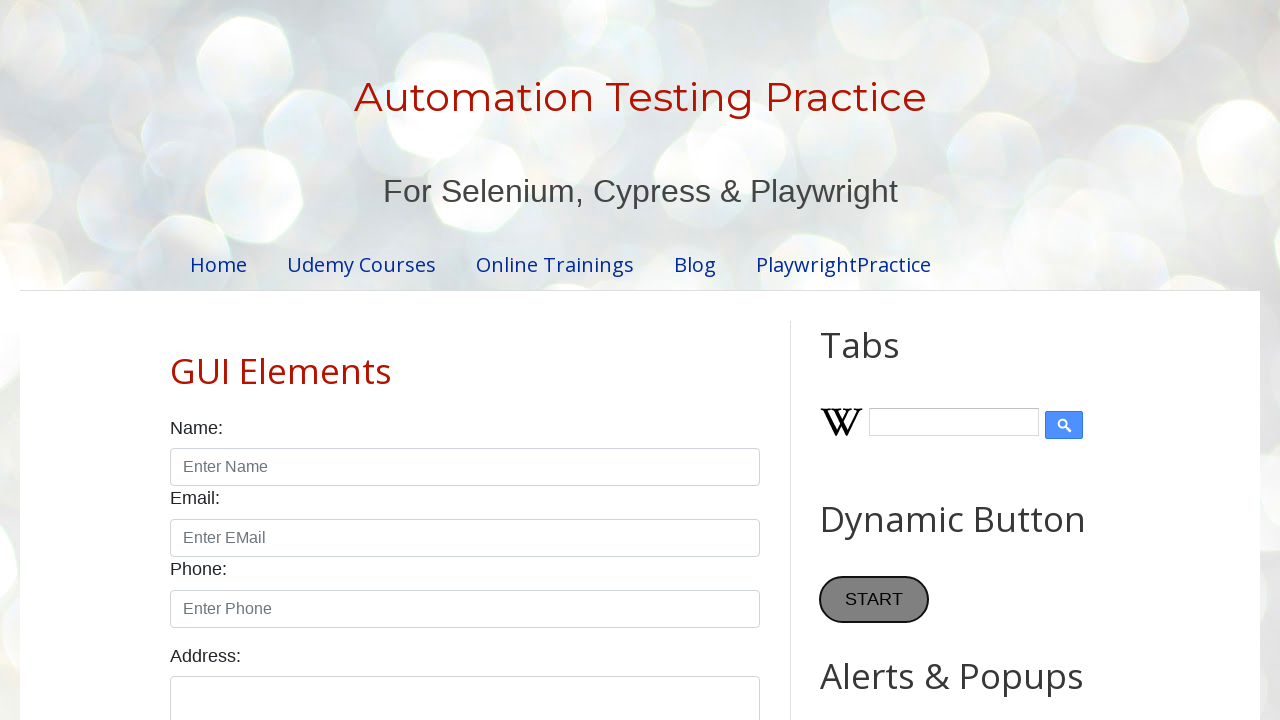

Re-located button by current name attribute 'start'
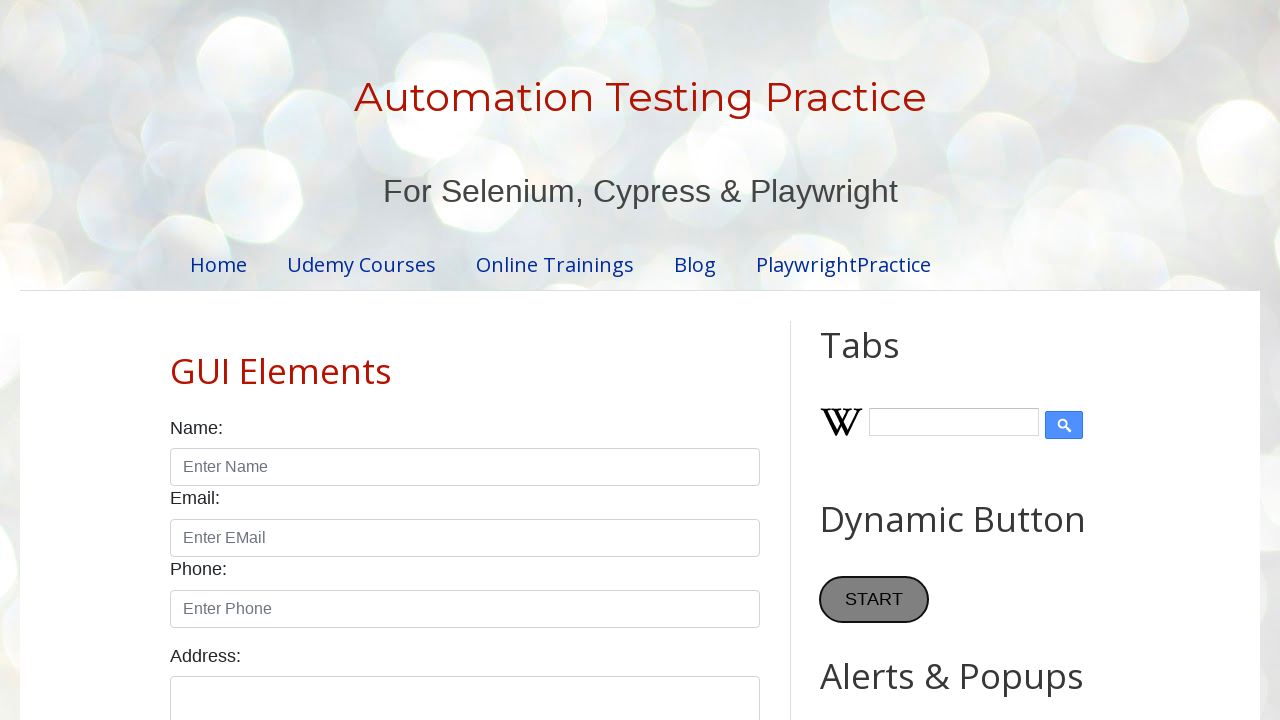

Retrieved button text: 'START'
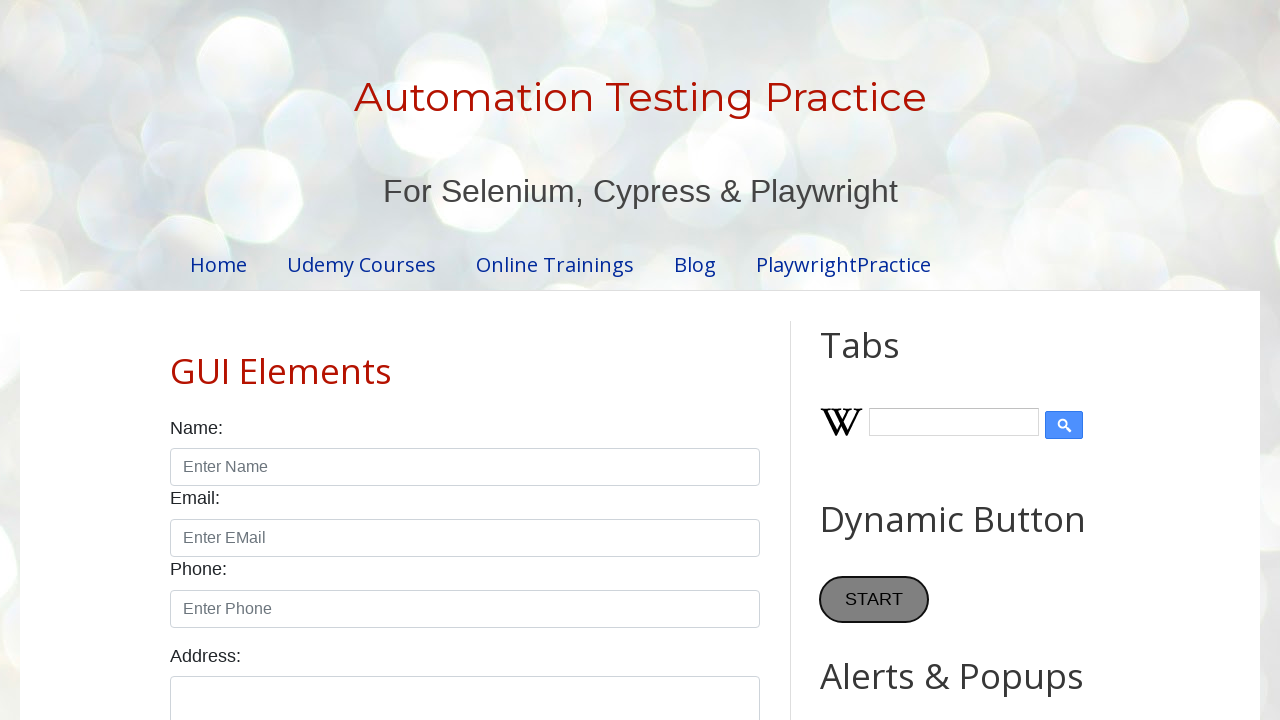

Clicked button with name attribute 'start' (iteration 3/4) at (874, 600) on //button[@name='start']
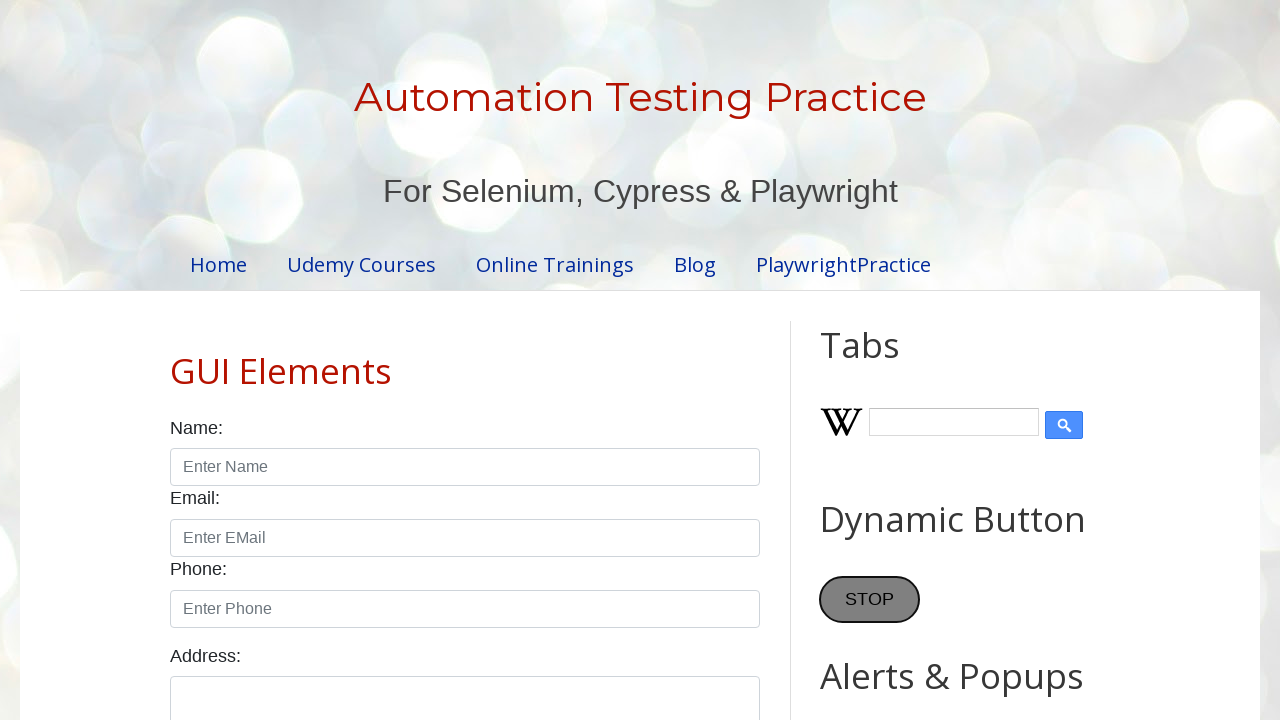

Waited 500ms for button state to change
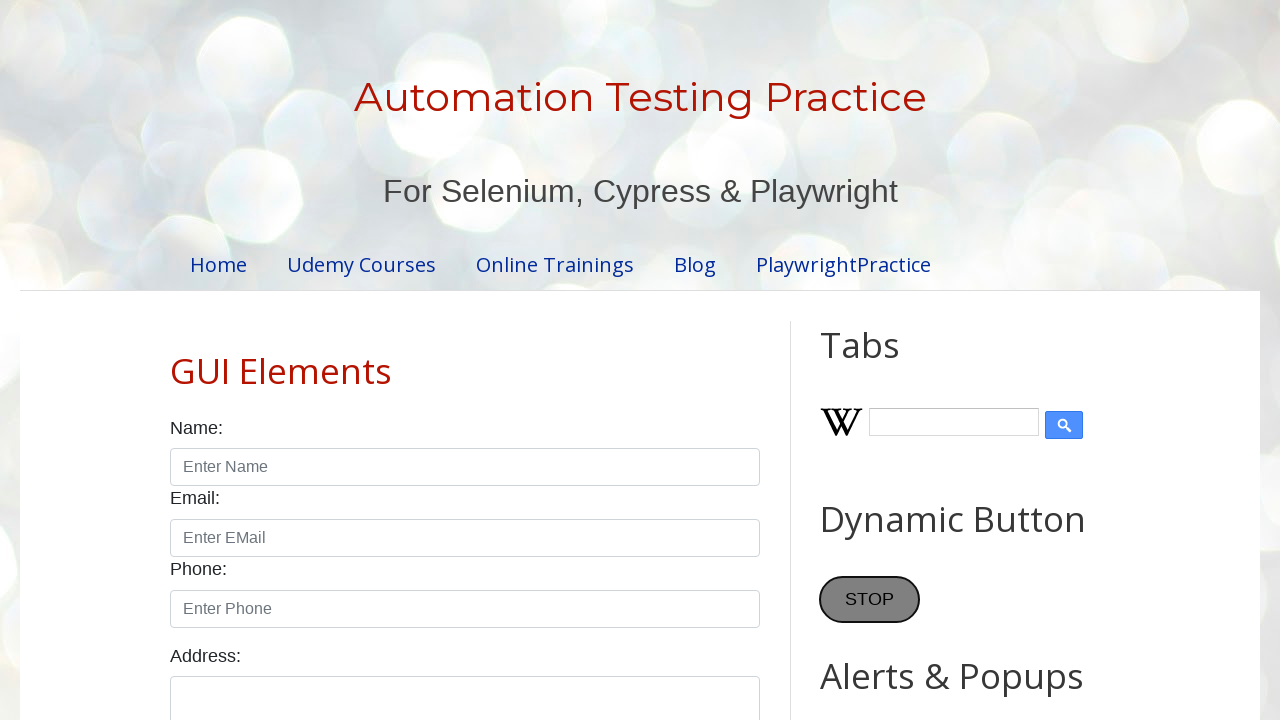

Retrieved current button name attribute: 'stop'
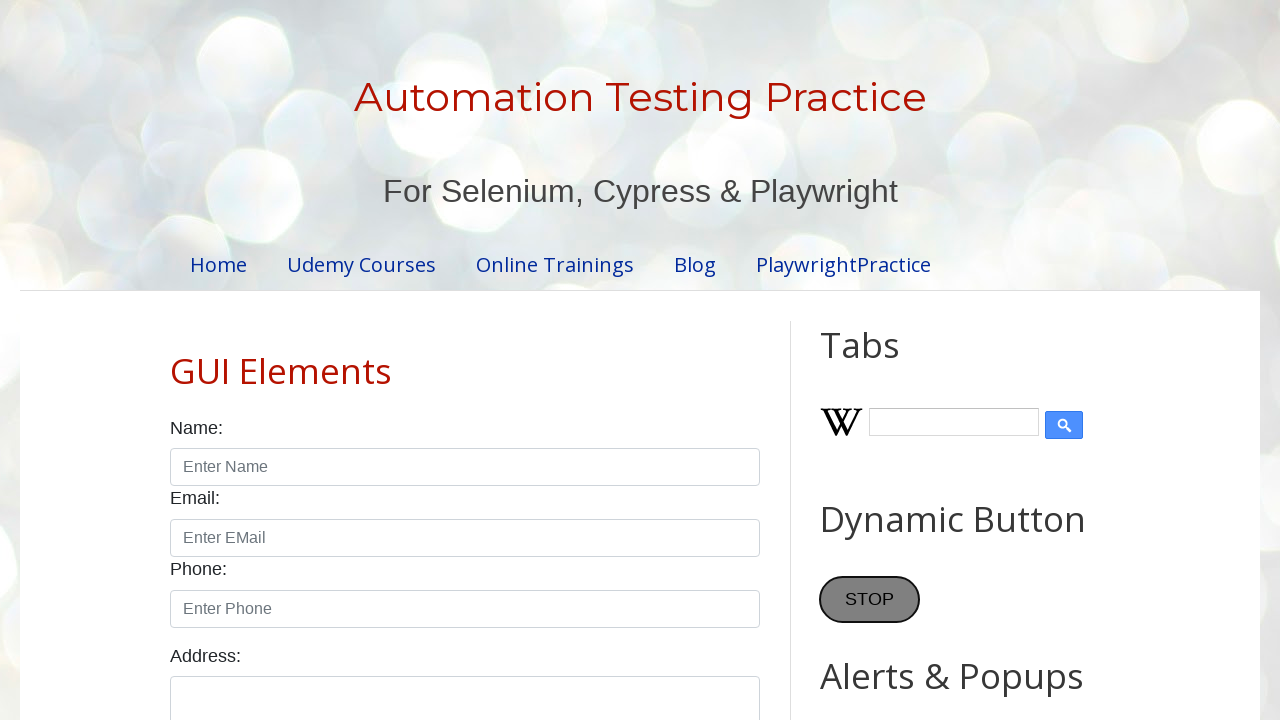

Re-located button by current name attribute 'stop'
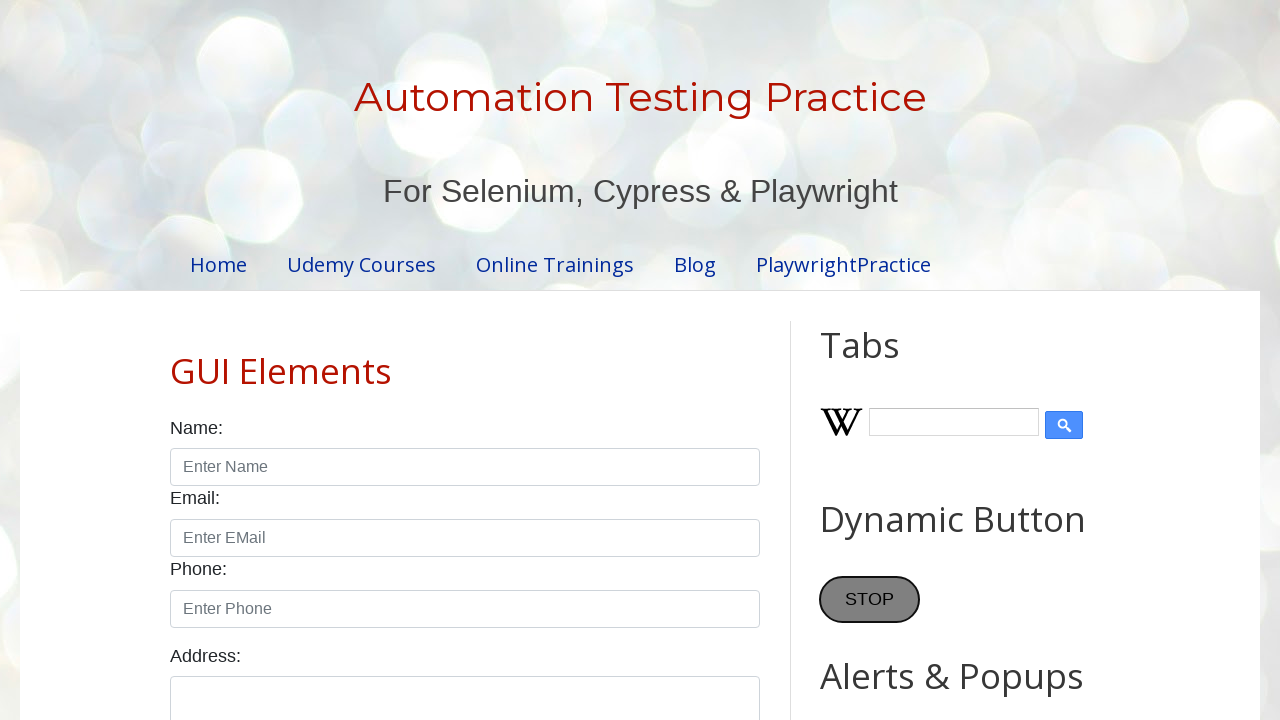

Retrieved button text: 'STOP'
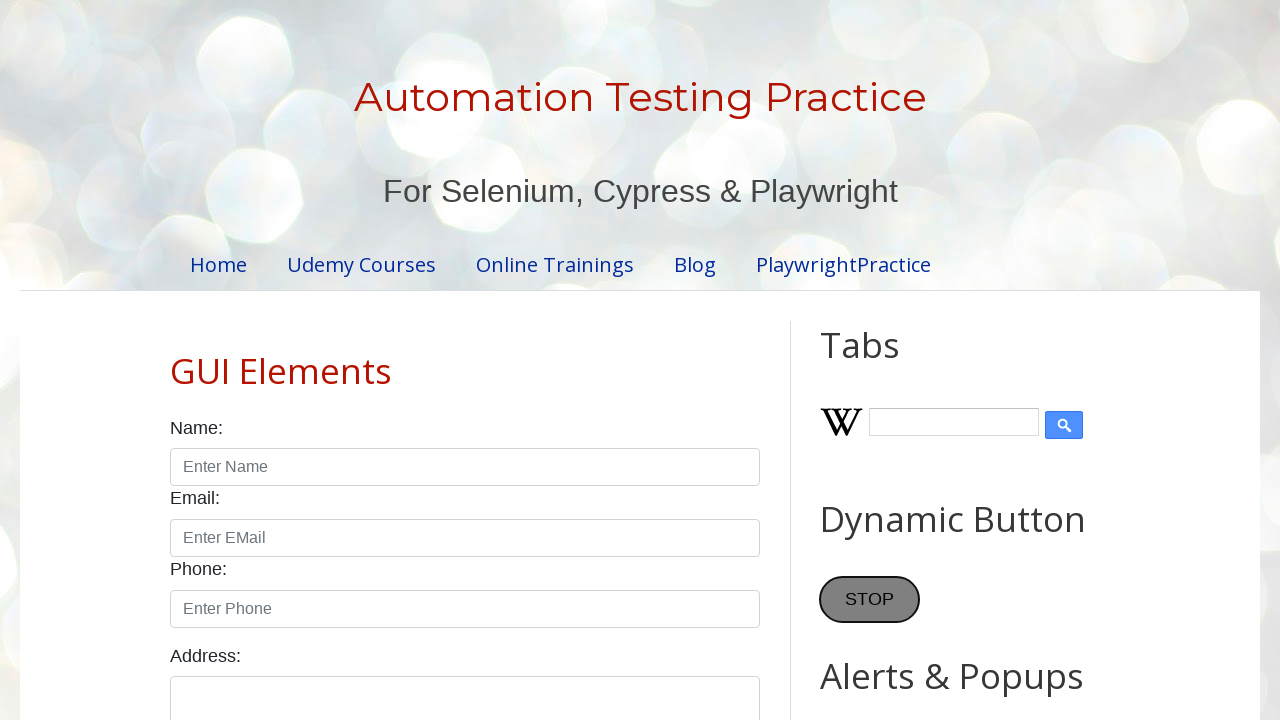

Clicked button with name attribute 'stop' (iteration 4/4) at (870, 600) on //button[@name='stop']
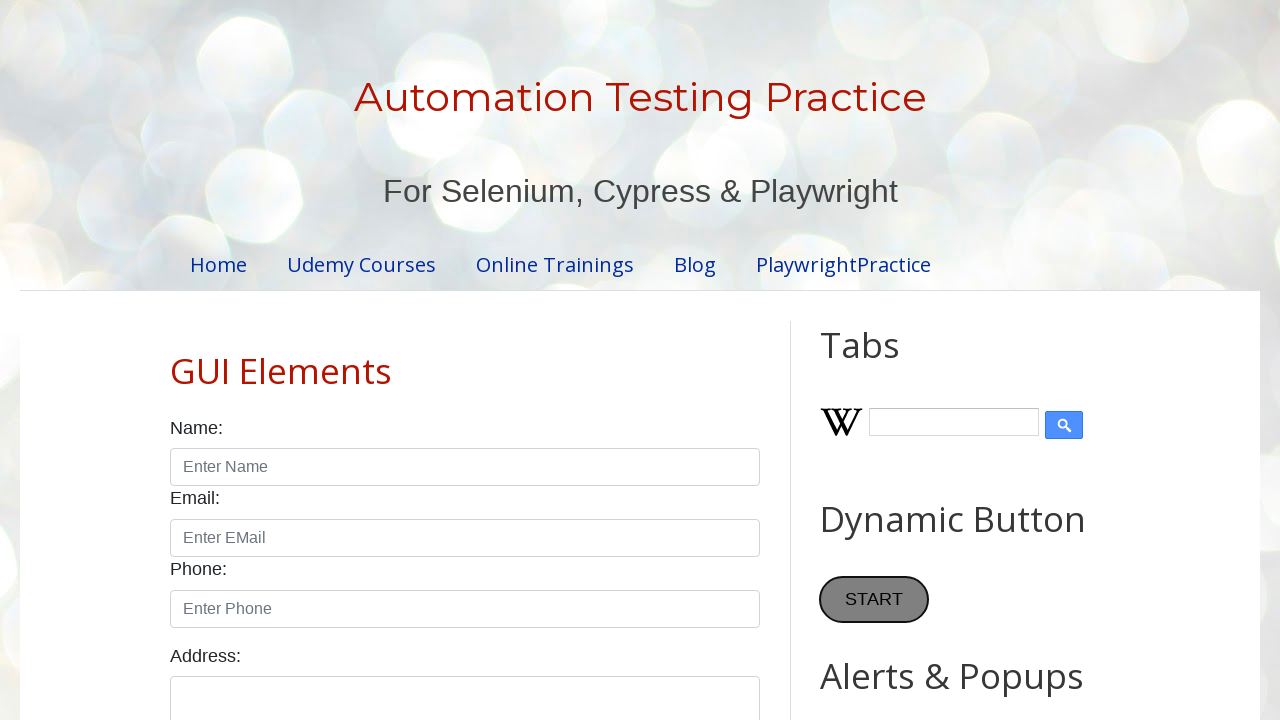

Waited 500ms for button state to change
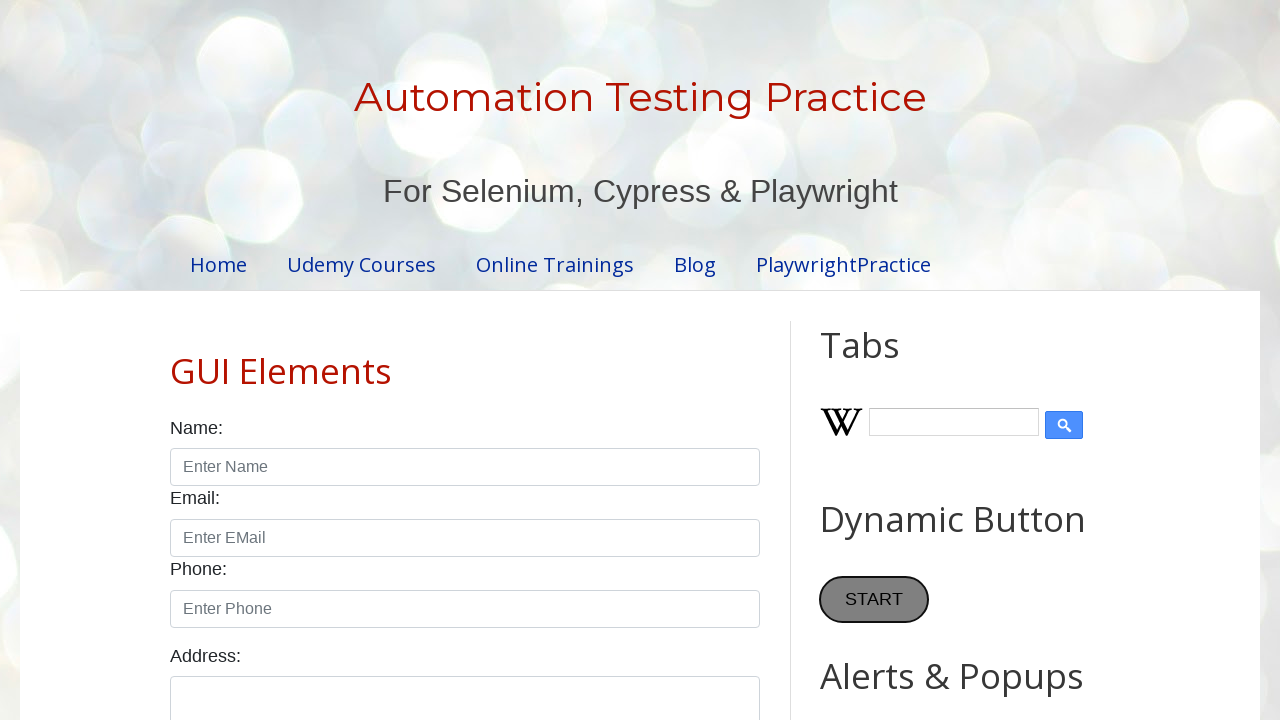

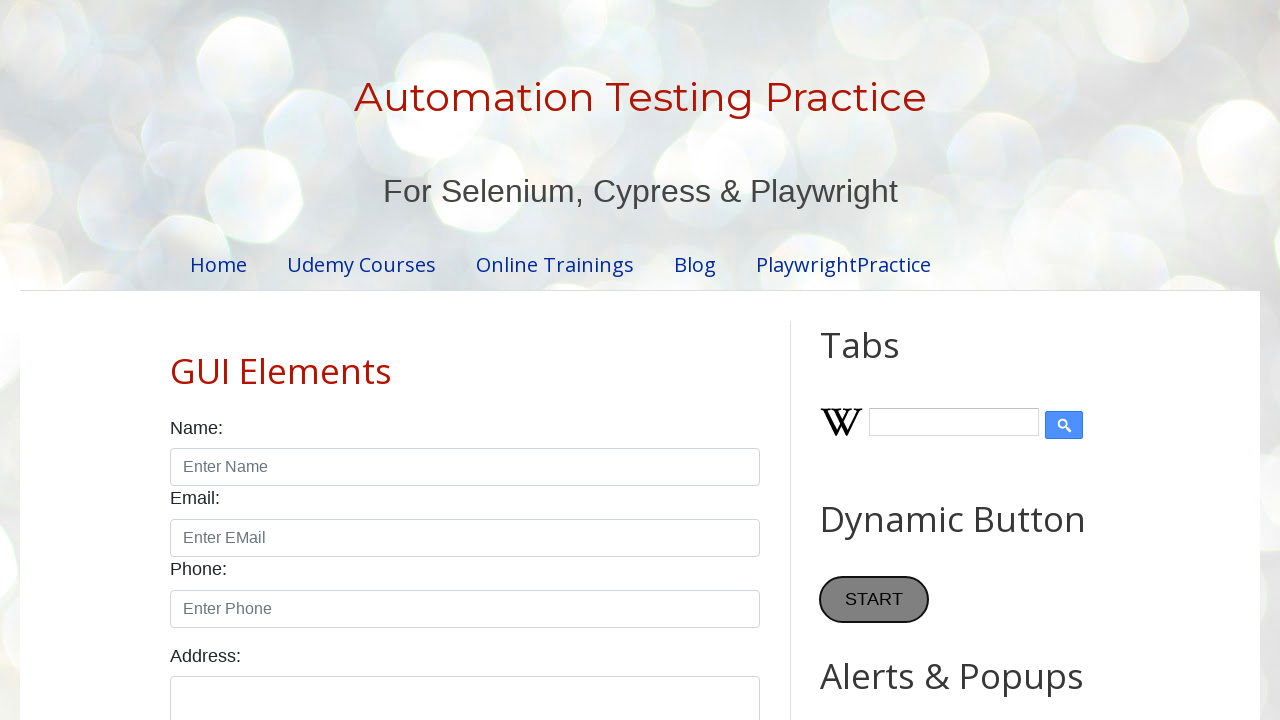